Tests table sorting functionality by clicking on a column header to sort the data and then reading the sorted table values

Starting URL: https://the-internet.herokuapp.com/

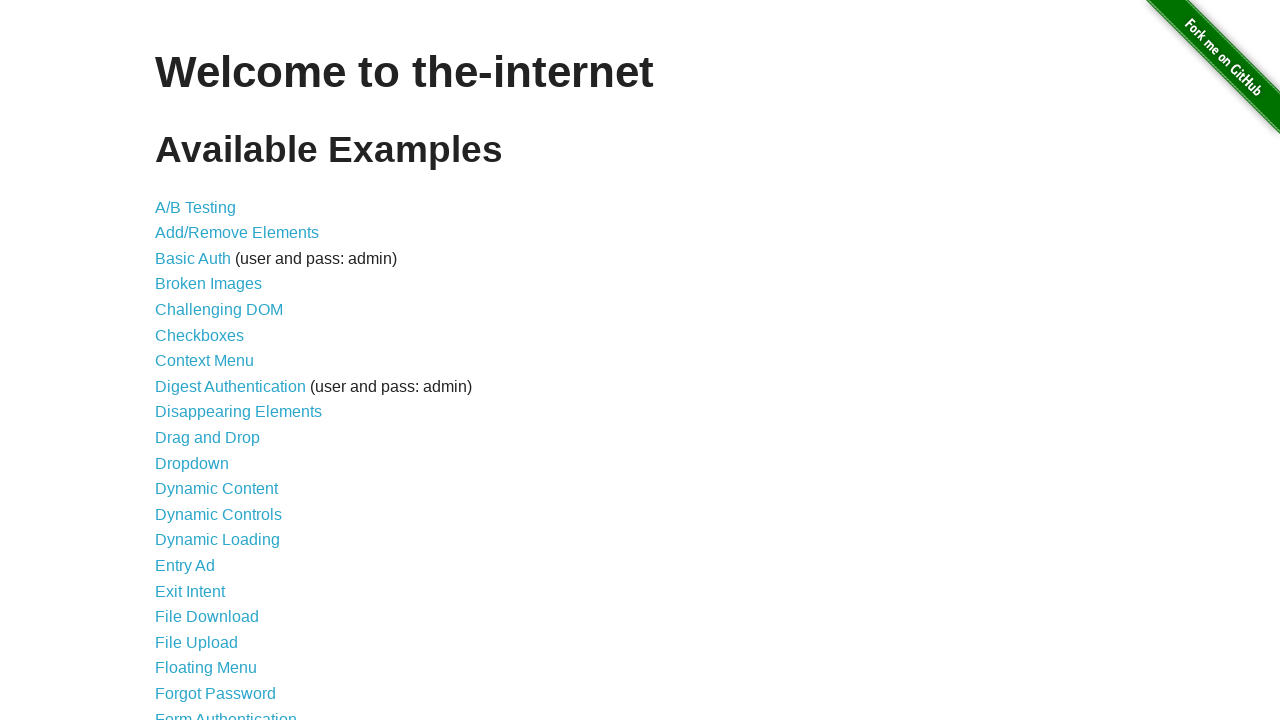

Clicked on Sortable Data Tables link at (230, 574) on text=Sortable Data Tables
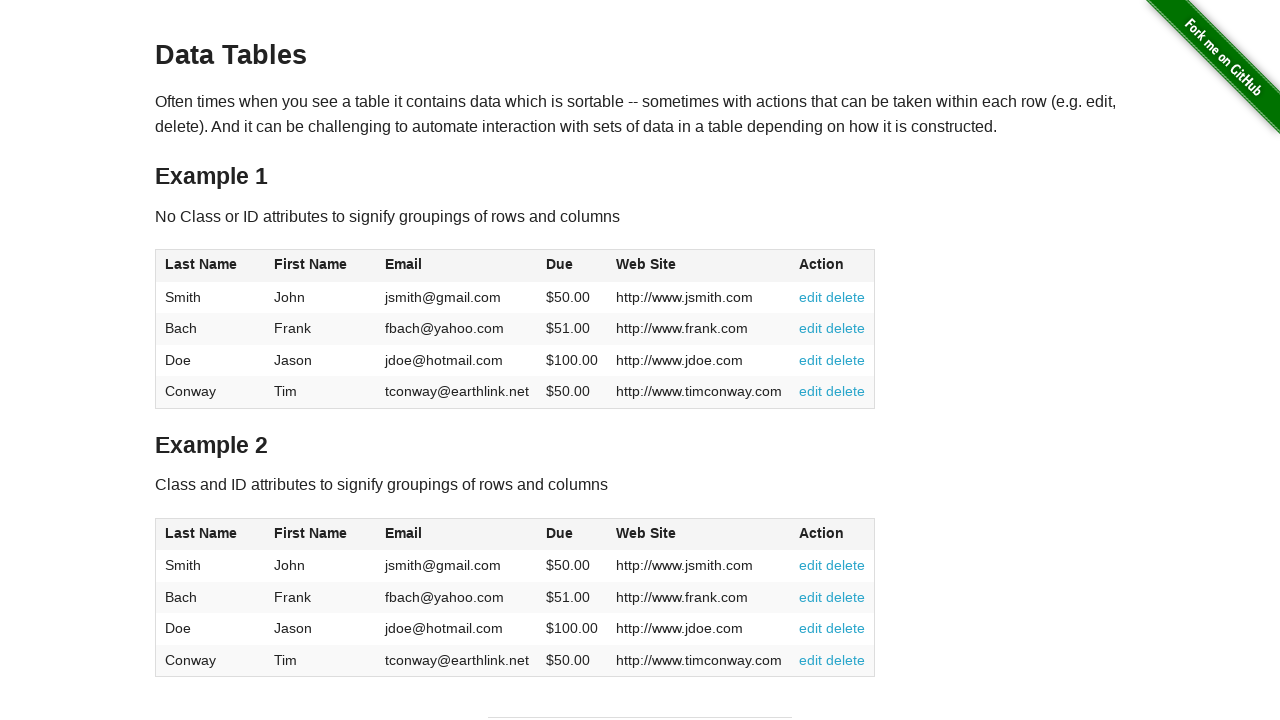

Table #table1 loaded
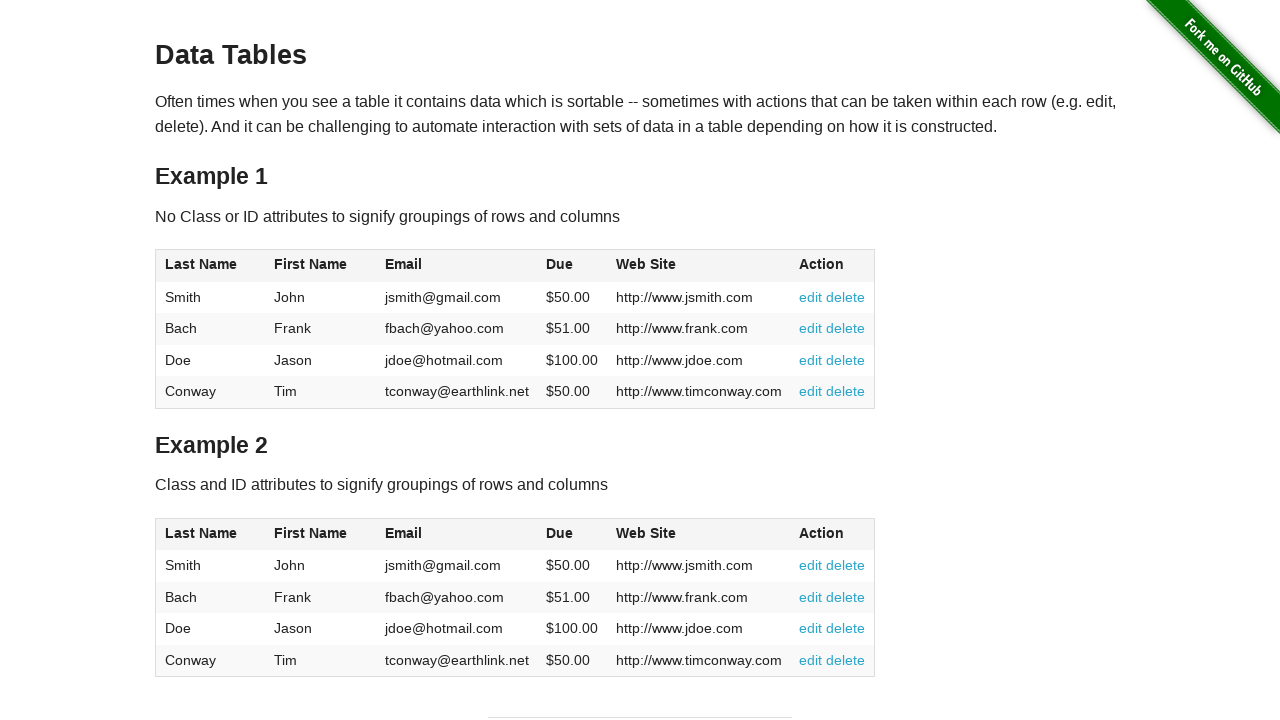

Clicked on Email column header (column 3) to sort at (403, 264) on //*[@id="table1"]/thead/tr/th[3]/span
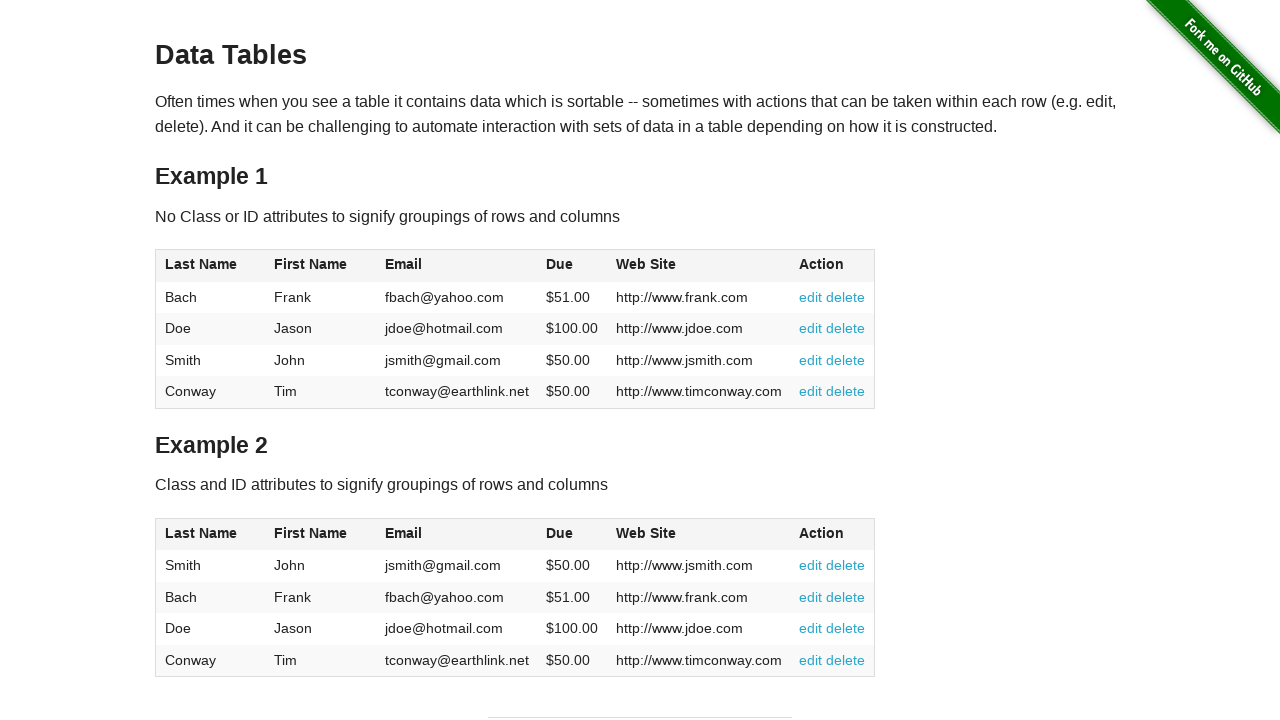

Verified table is sorted with first row loaded
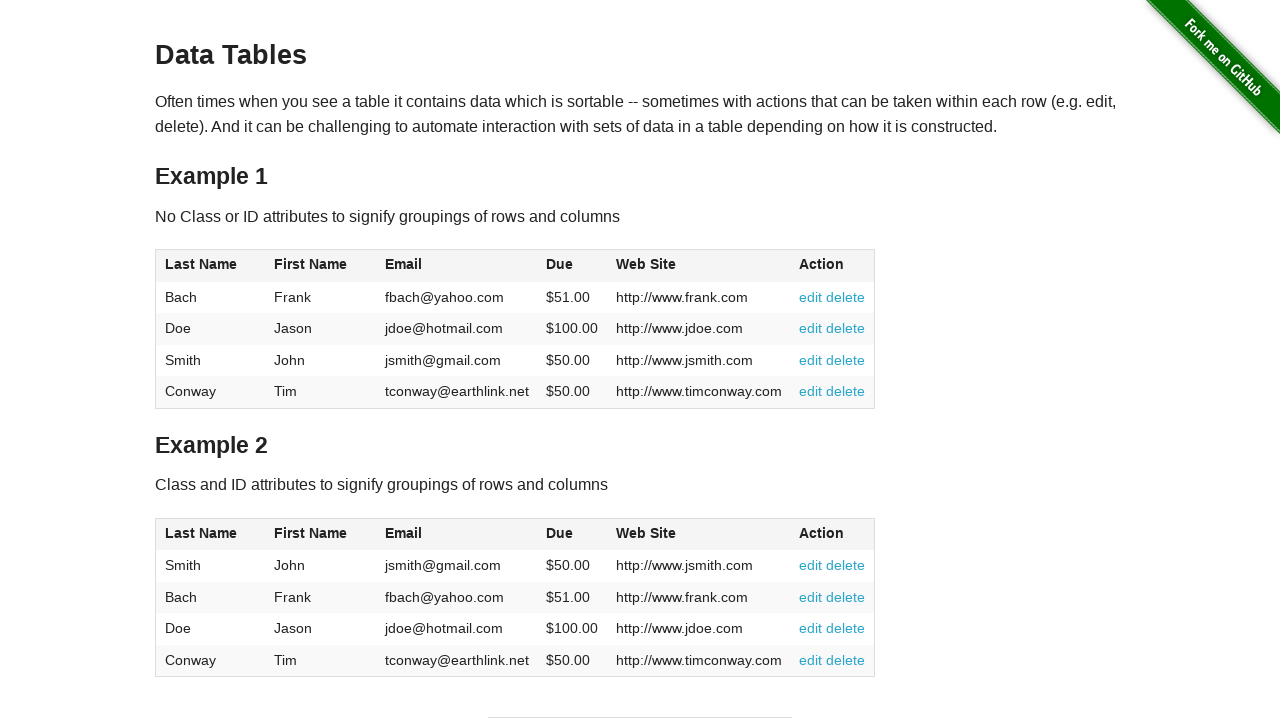

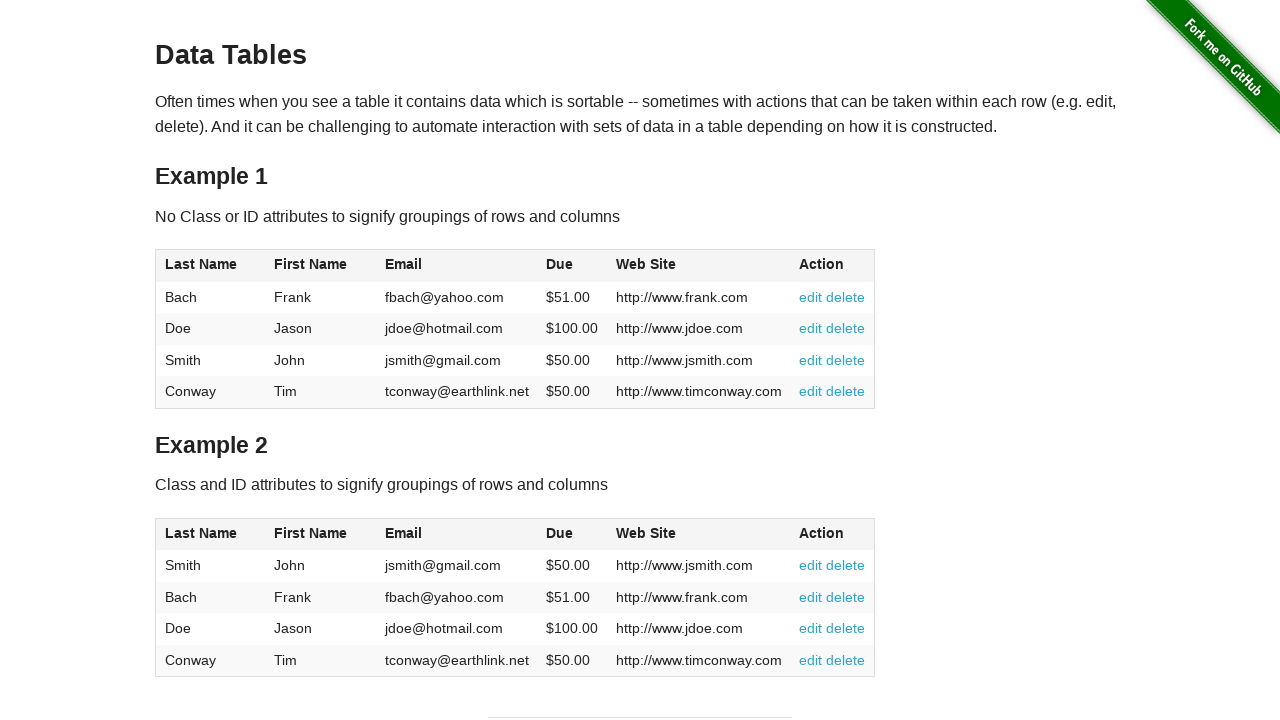